Tests pagination by clicking on page 2 link and verifying the URL changes to the second page

Starting URL: http://demostore.supersqa.com/

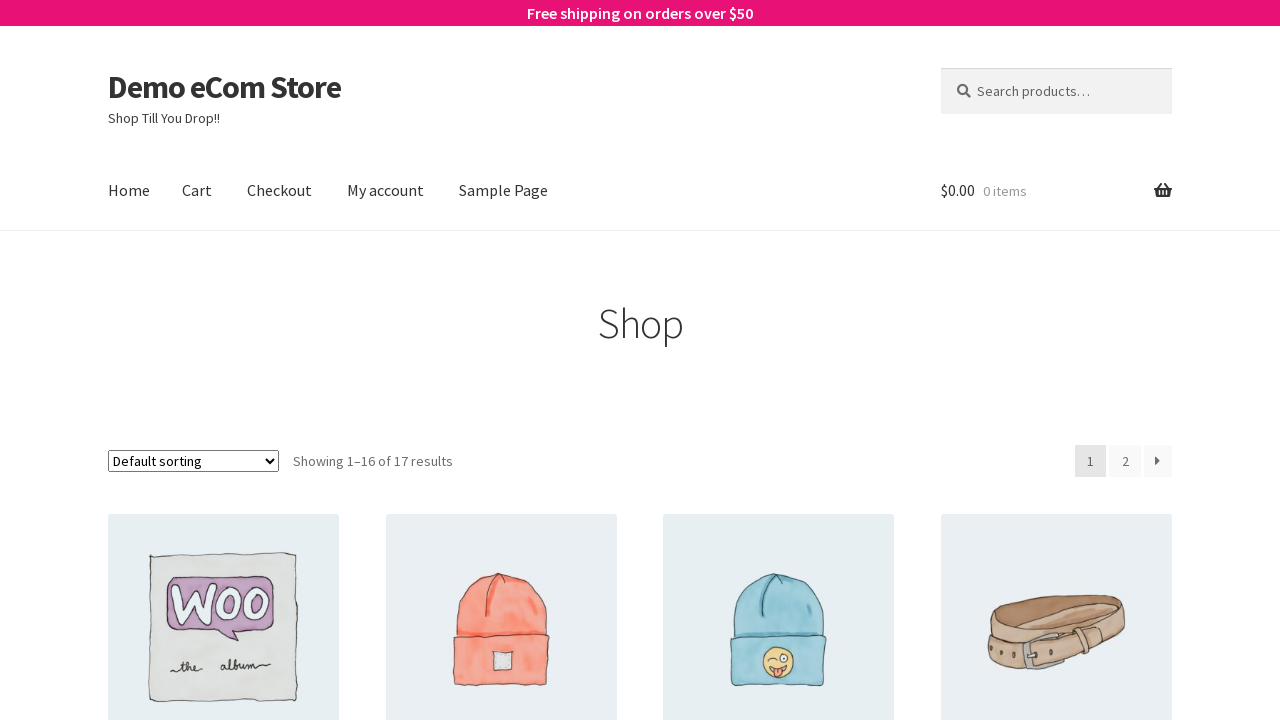

Clicked on page 2 link in pagination at (1125, 461) on #main > div:nth-child(2) > nav > ul > li:nth-child(2) > a
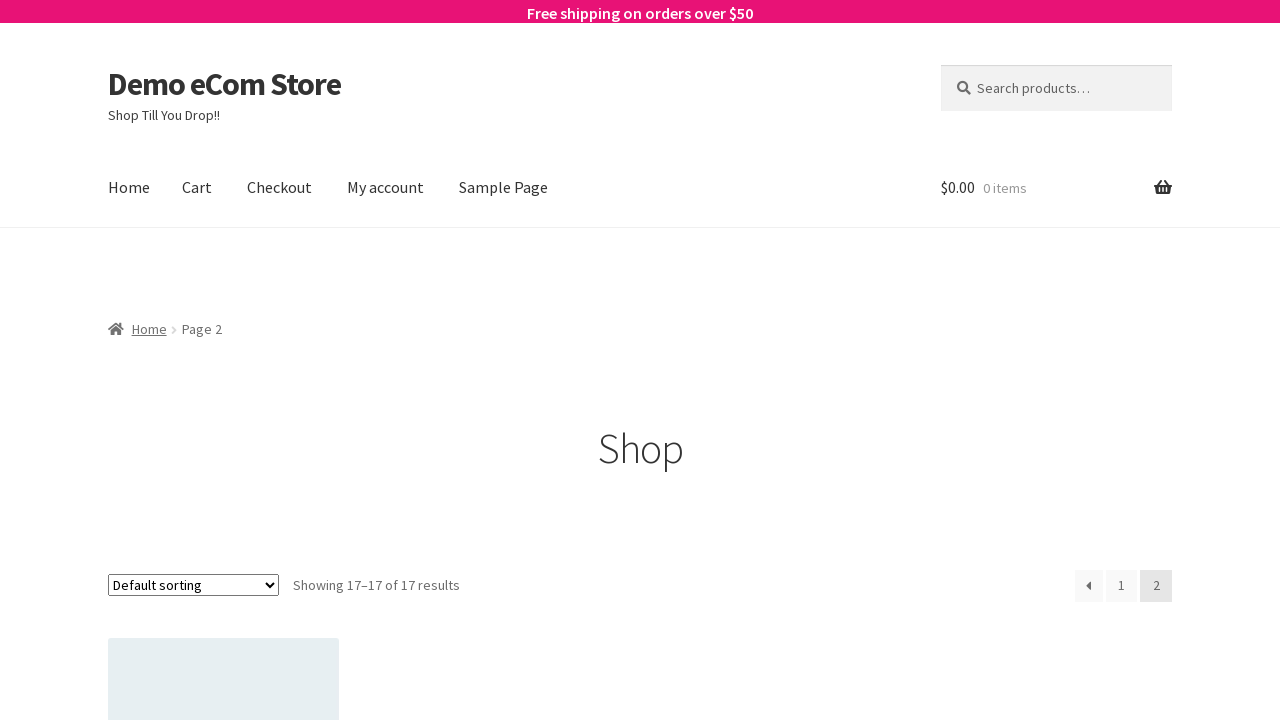

Verified URL changed to second page (http://demostore.supersqa.com/page/2/)
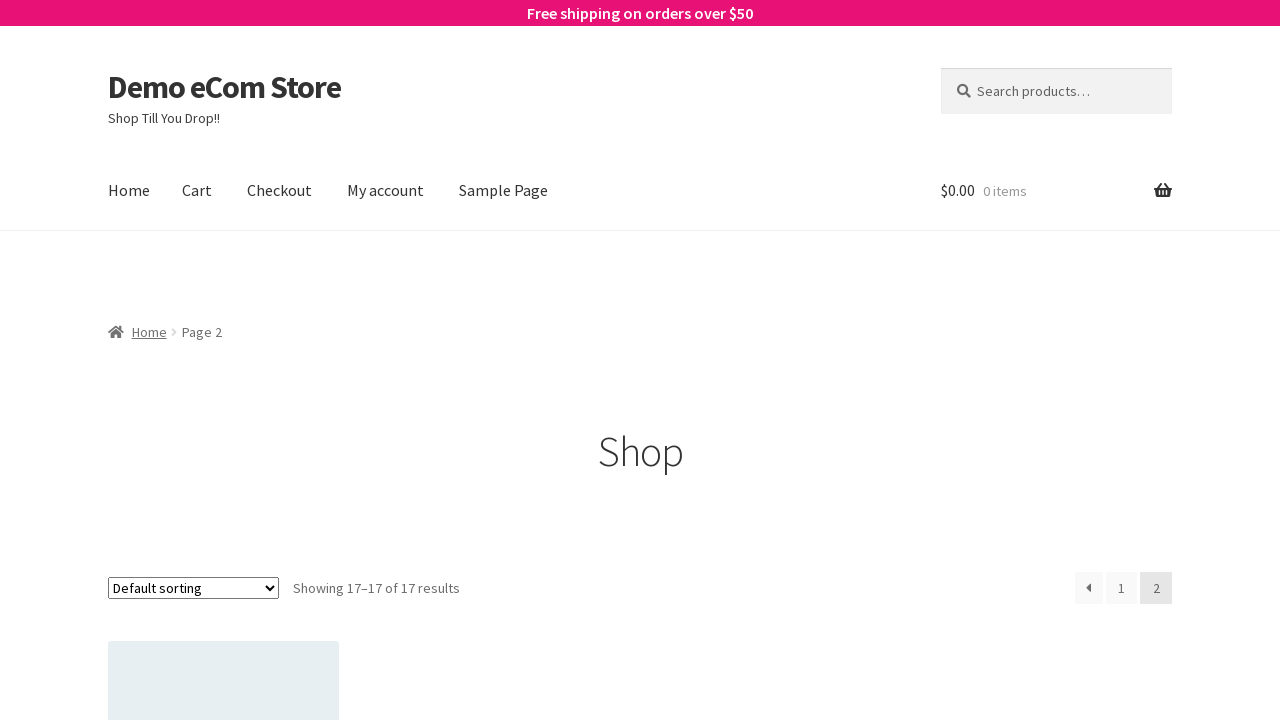

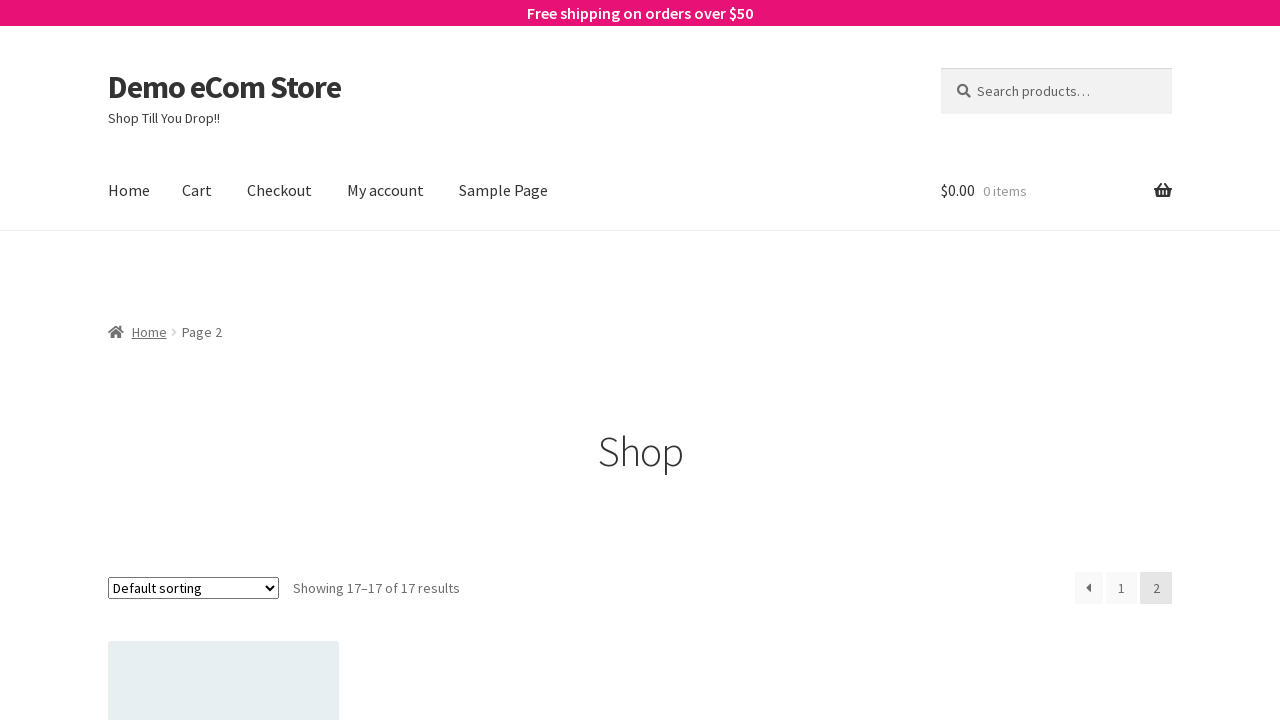